Tests checkbox interaction by clicking the Automation checkbox and verifying its selected and enabled states

Starting URL: https://artoftesting.com/sampleSiteForSelenium

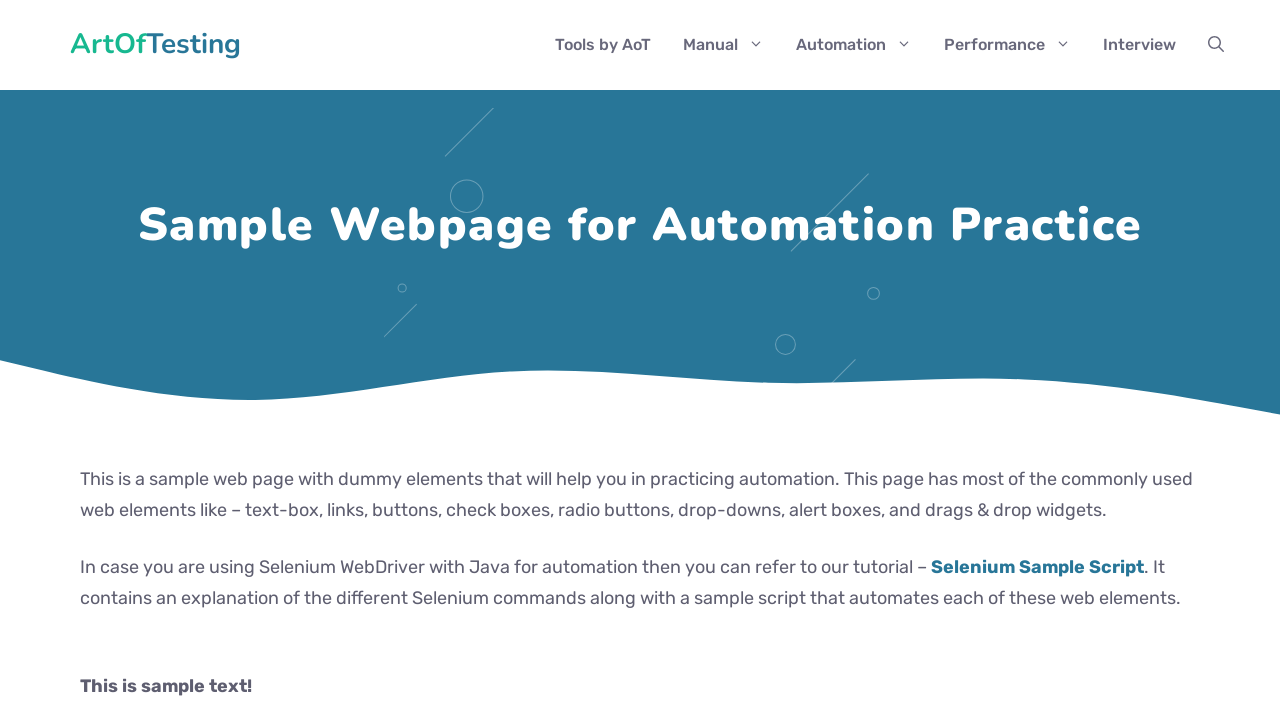

Clicked the Automation checkbox at (86, 360) on xpath=//input[@value='Automation']
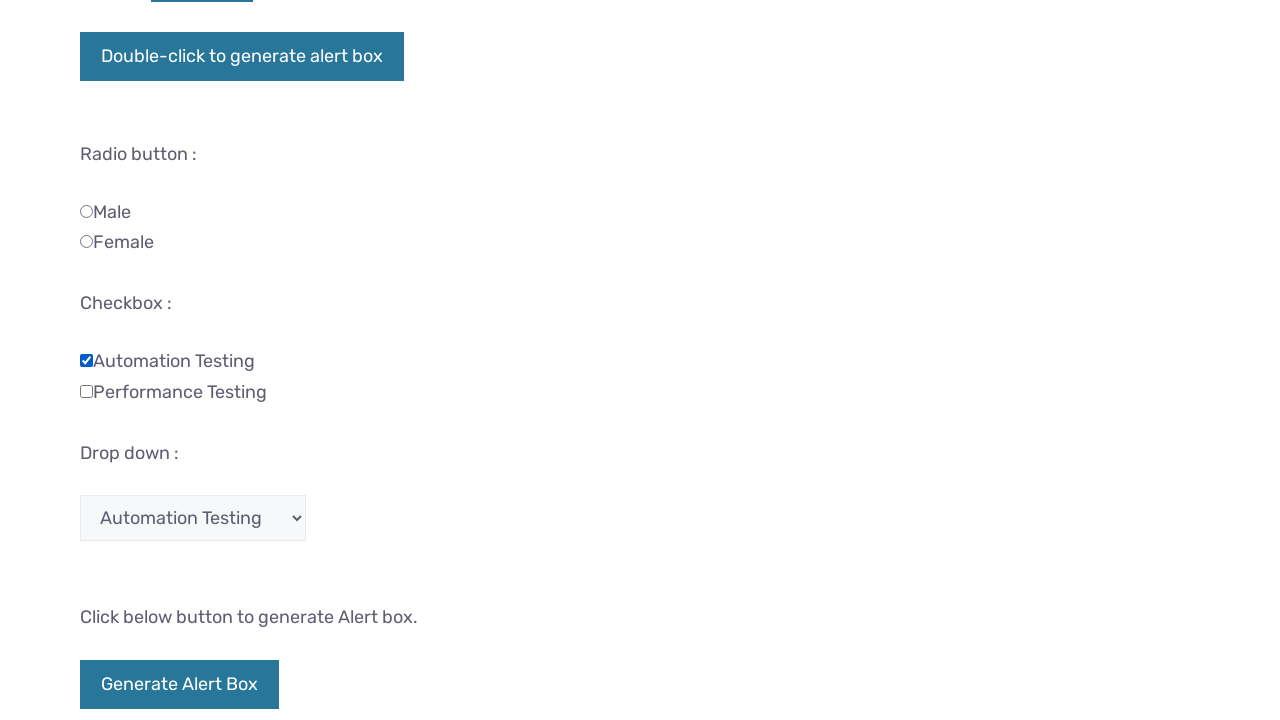

Located the Automation checkbox element
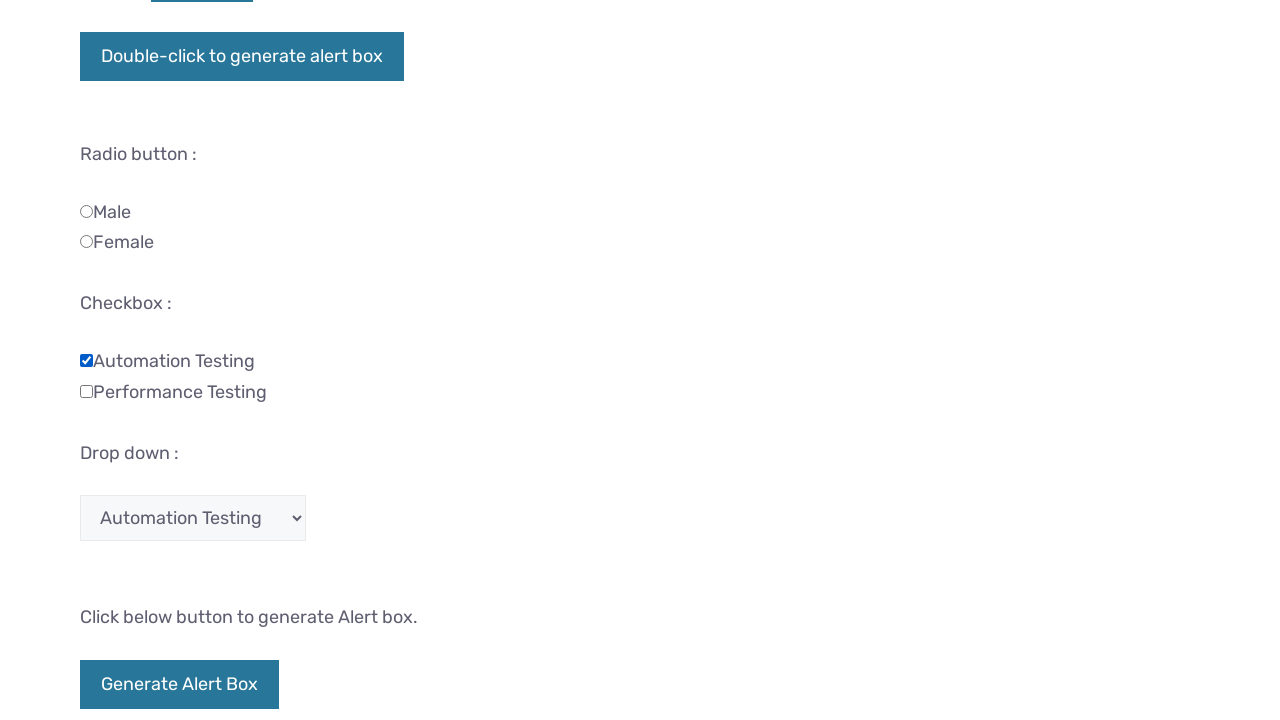

Verified that Automation checkbox is selected
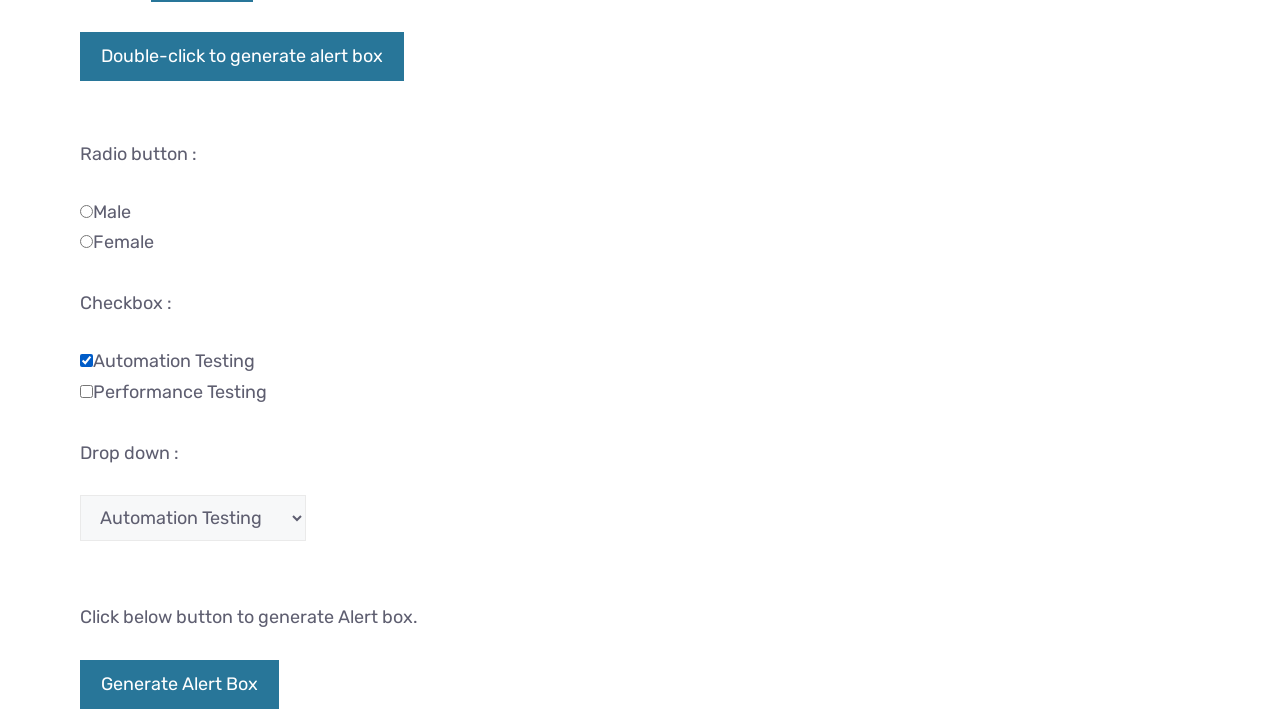

Verified that Automation checkbox is enabled
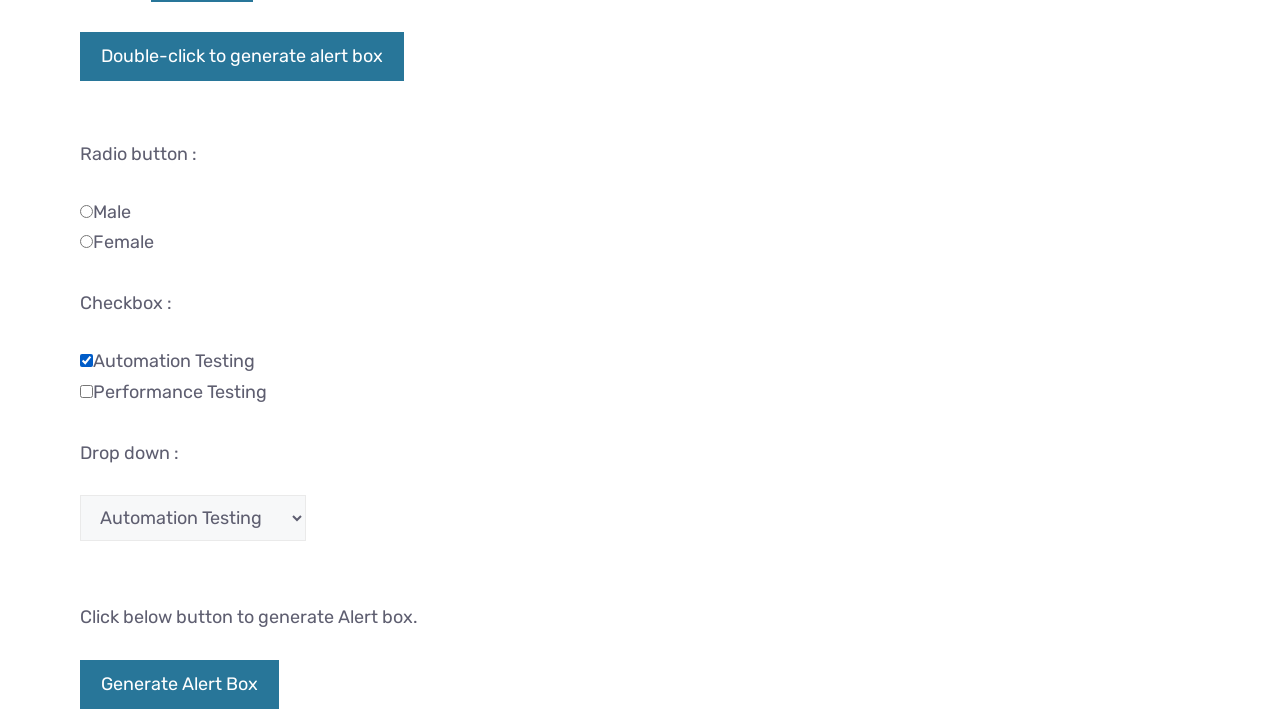

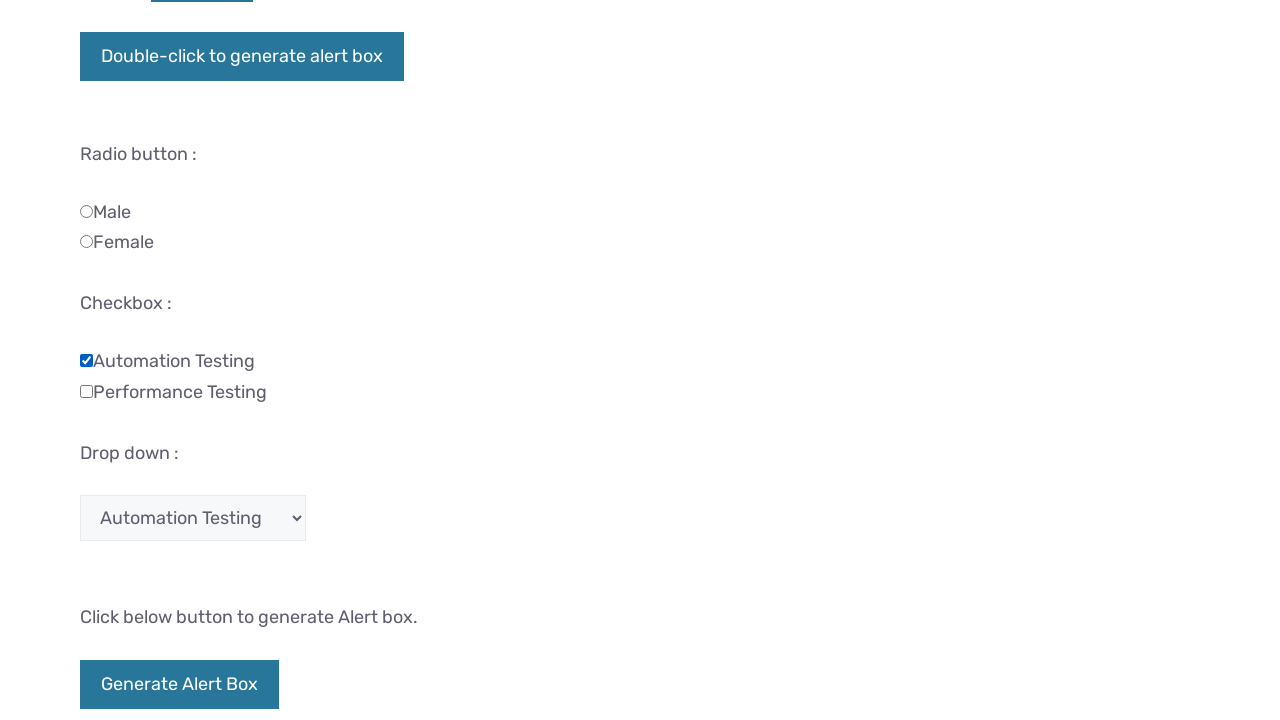